Tests the GreenKart shopping site by searching for a product using a short name, extracting the full product name, then navigating to the Top Deals page in a new tab to verify the same product exists with matching name.

Starting URL: https://rahulshettyacademy.com/seleniumPractise/#/

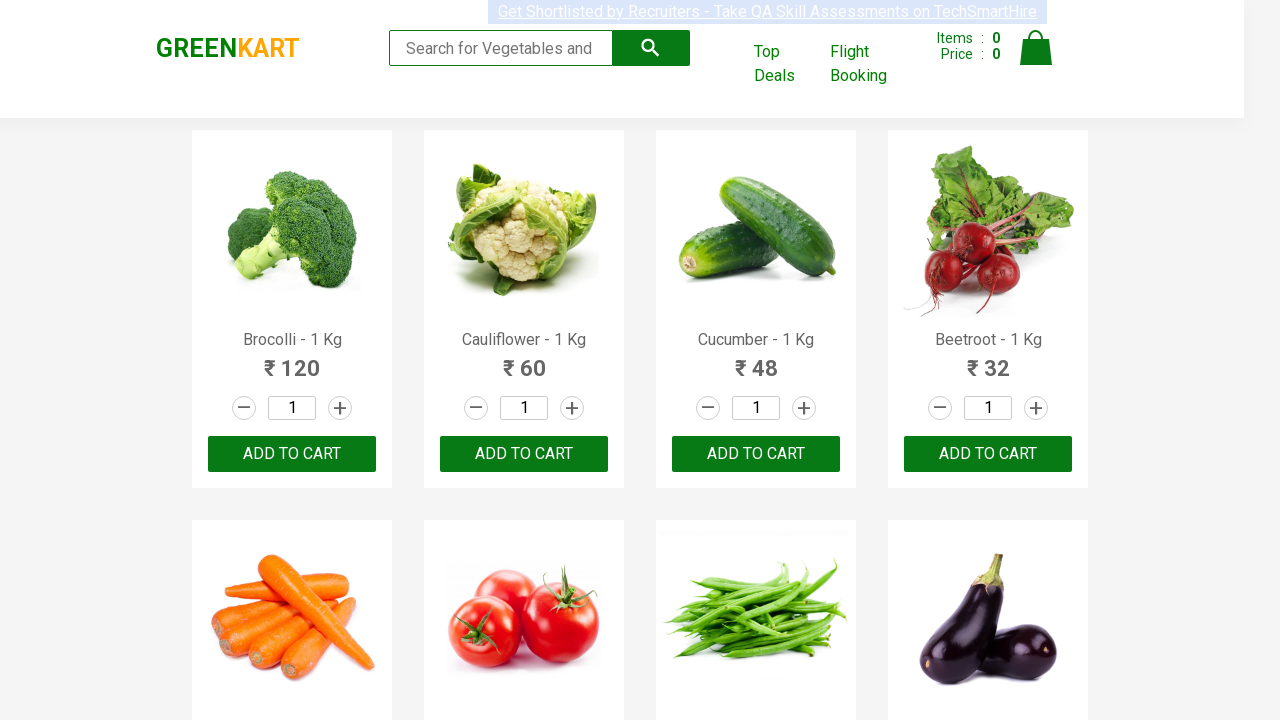

Filled search field with short name 'Tom' on .search-keyword
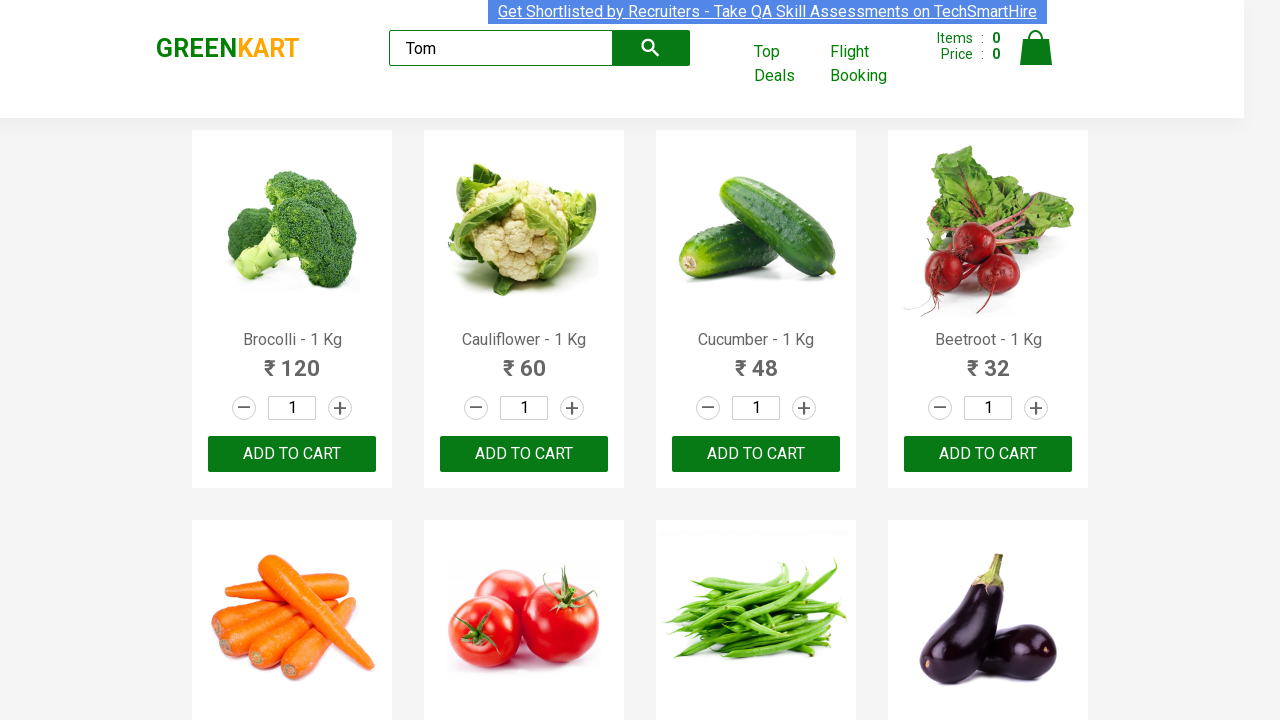

Waited for search results to load
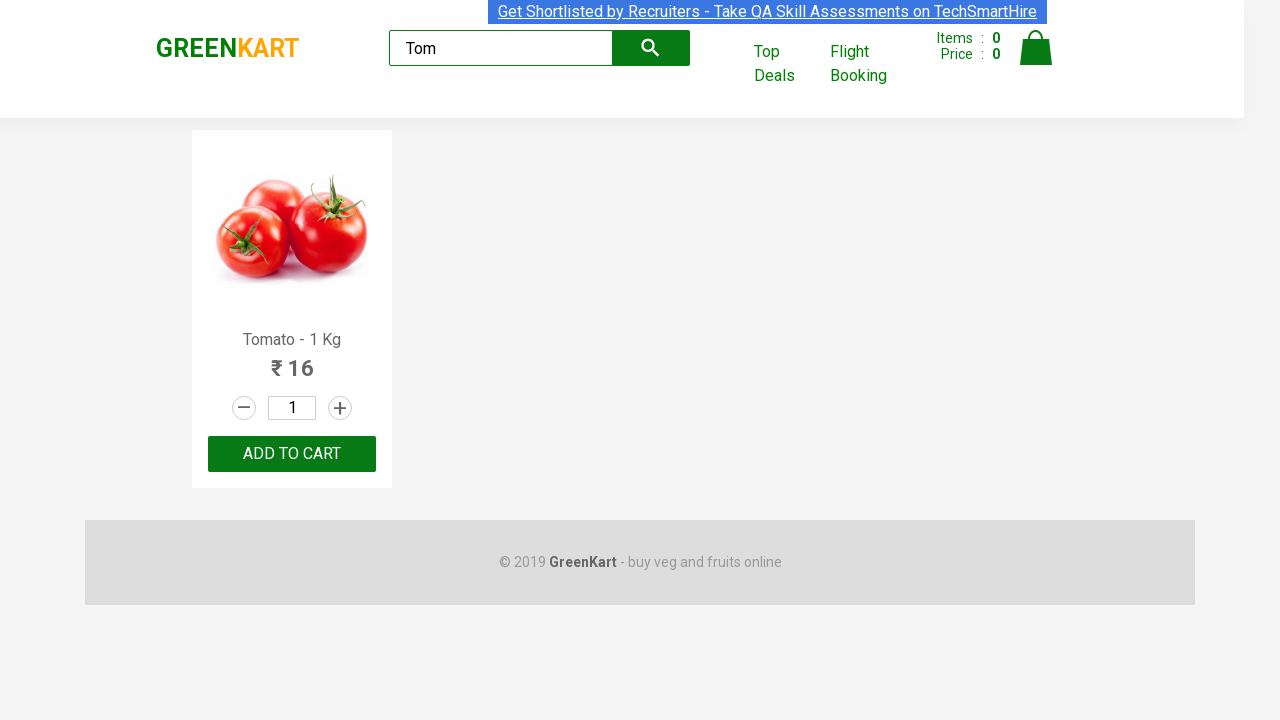

Extracted product name: 'Tomato'
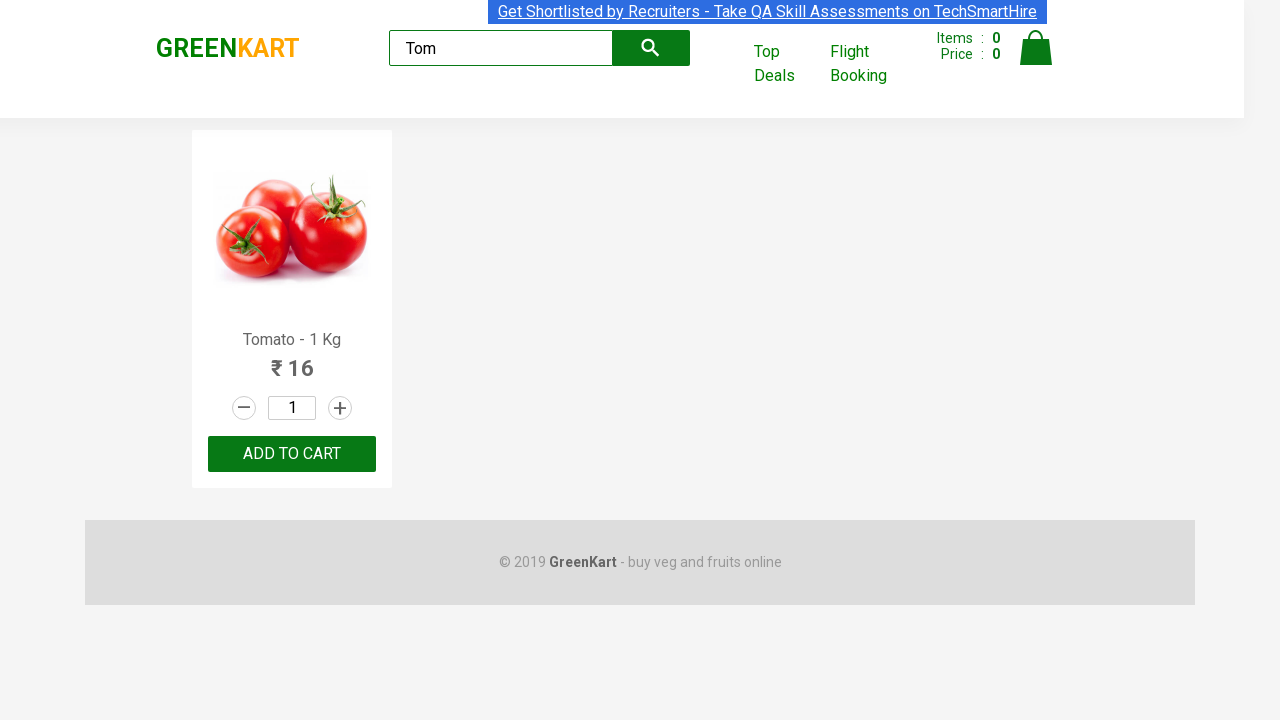

Clicked on 'Top Deals' link to open new tab at (787, 64) on xpath=//a[text()='Top Deals']
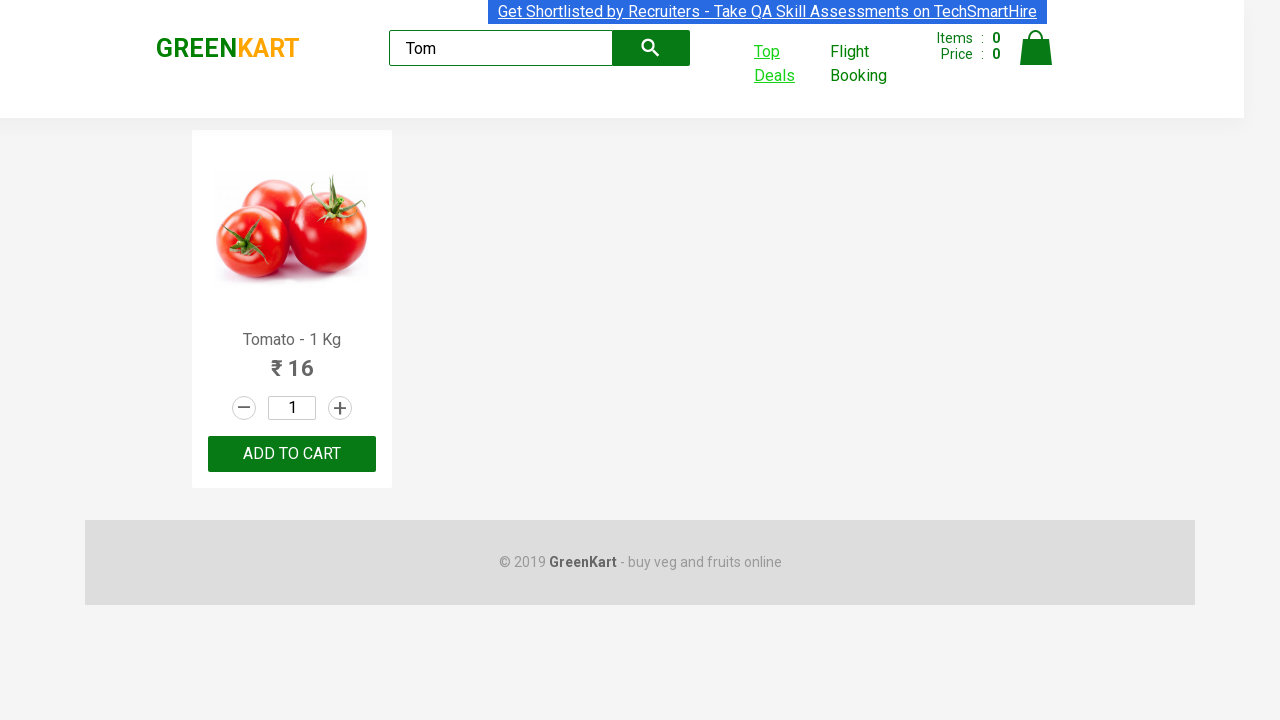

Switched to new tab and waited for page to load
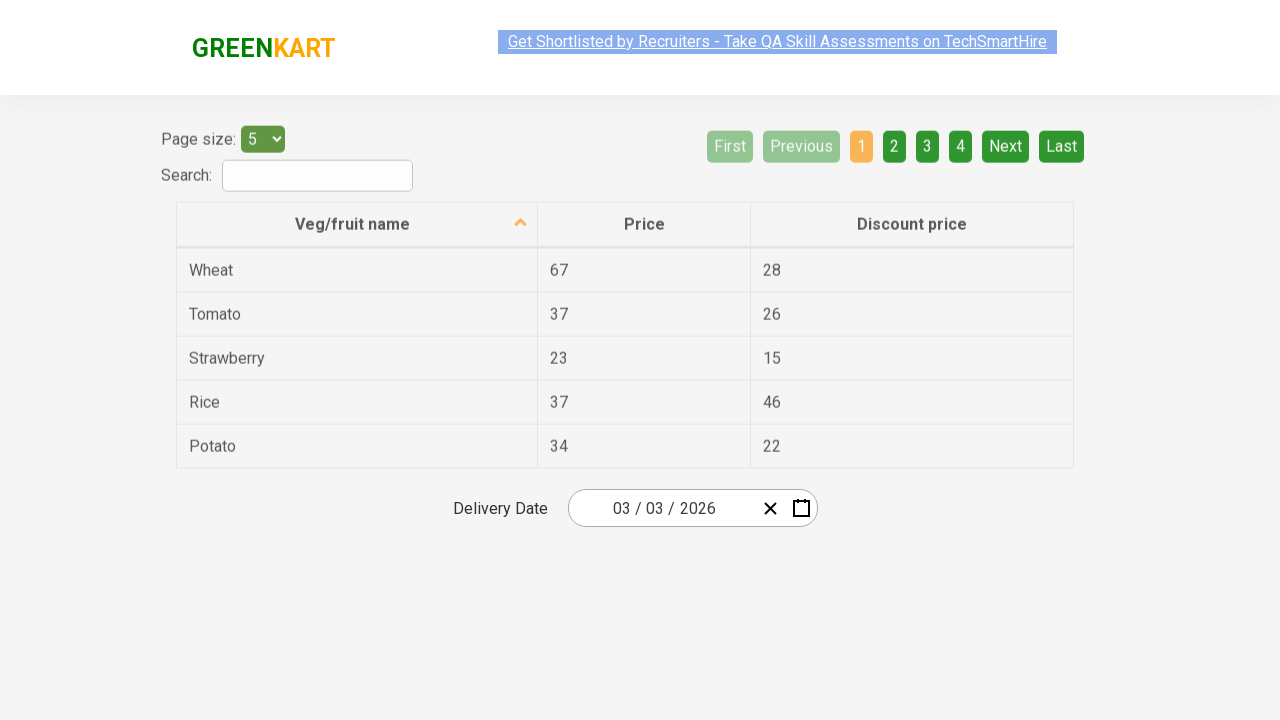

Filled search field in Top Deals page with 'Tom' on #search-field
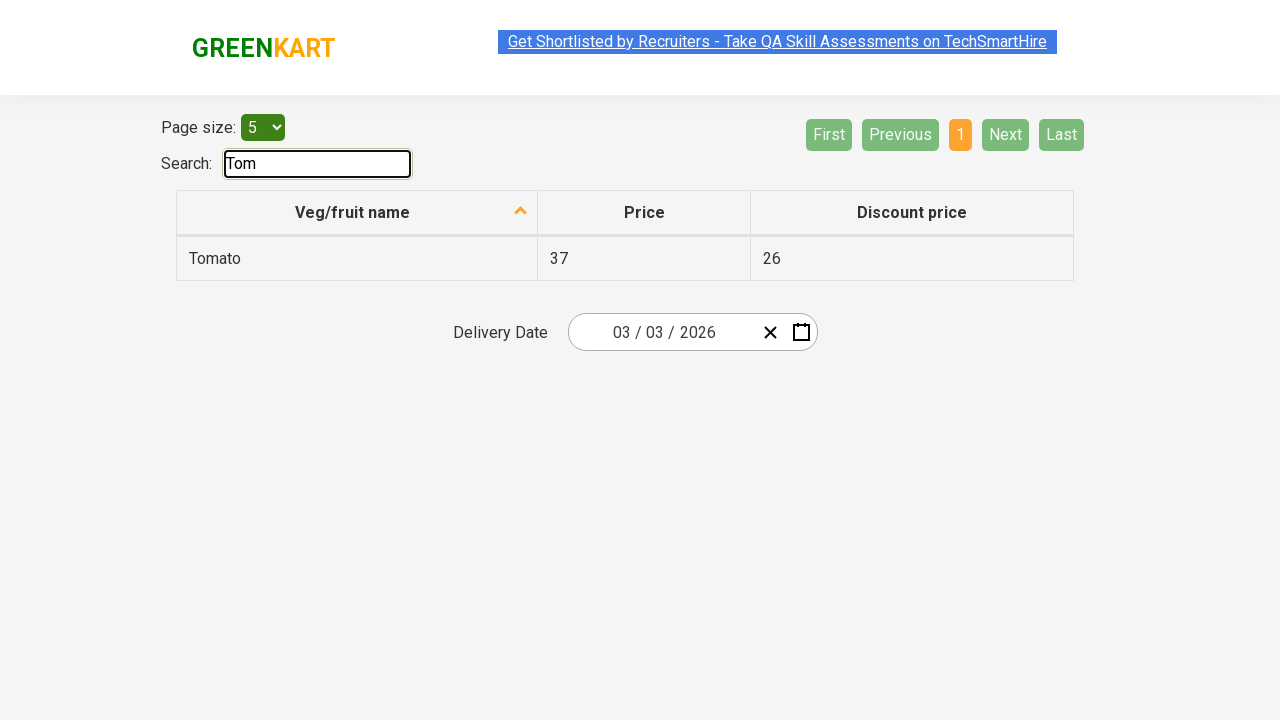

Waited for search filter to apply on Top Deals page
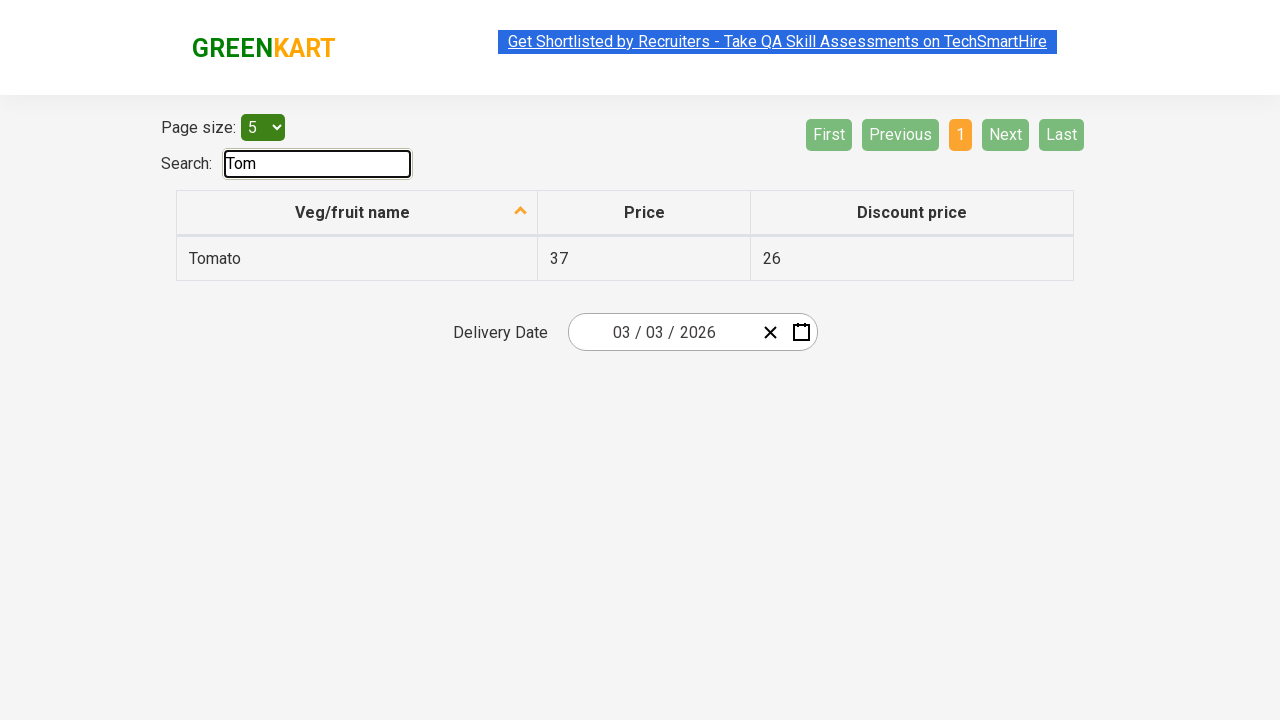

Retrieved product name from Top Deals table: 'Tomato'
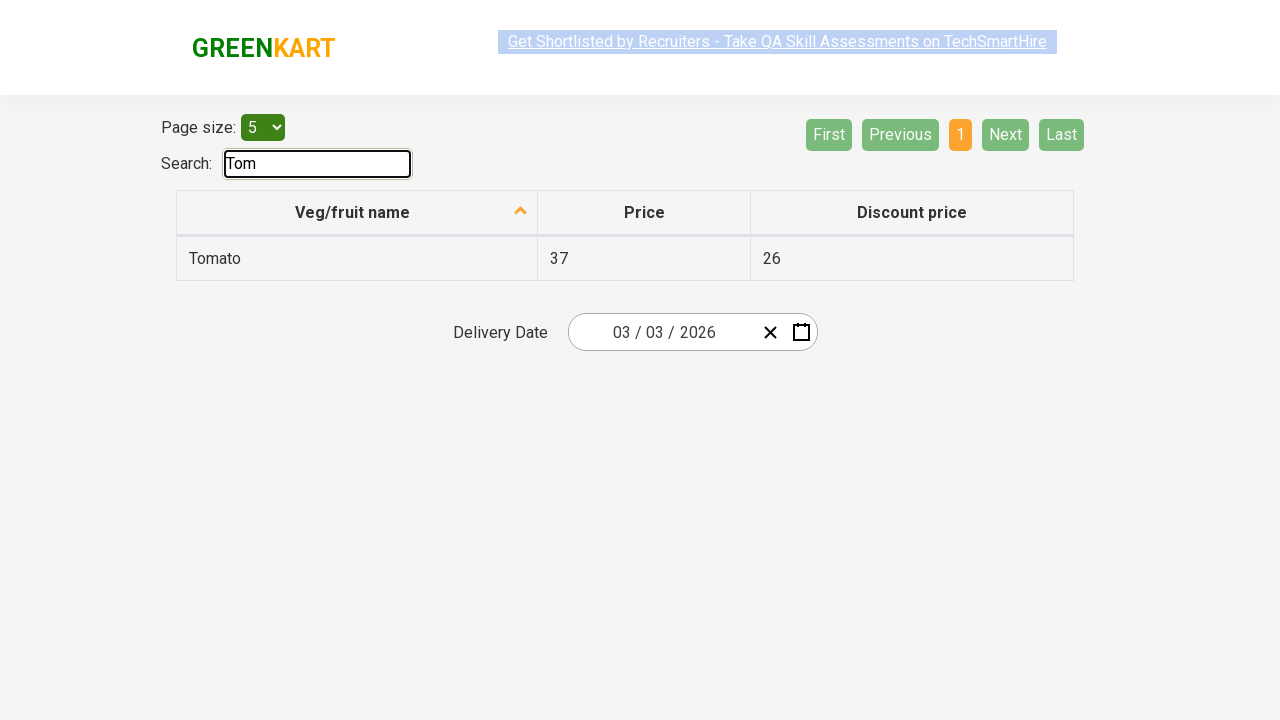

Verified product names match: 'Tomato' == 'Tomato'
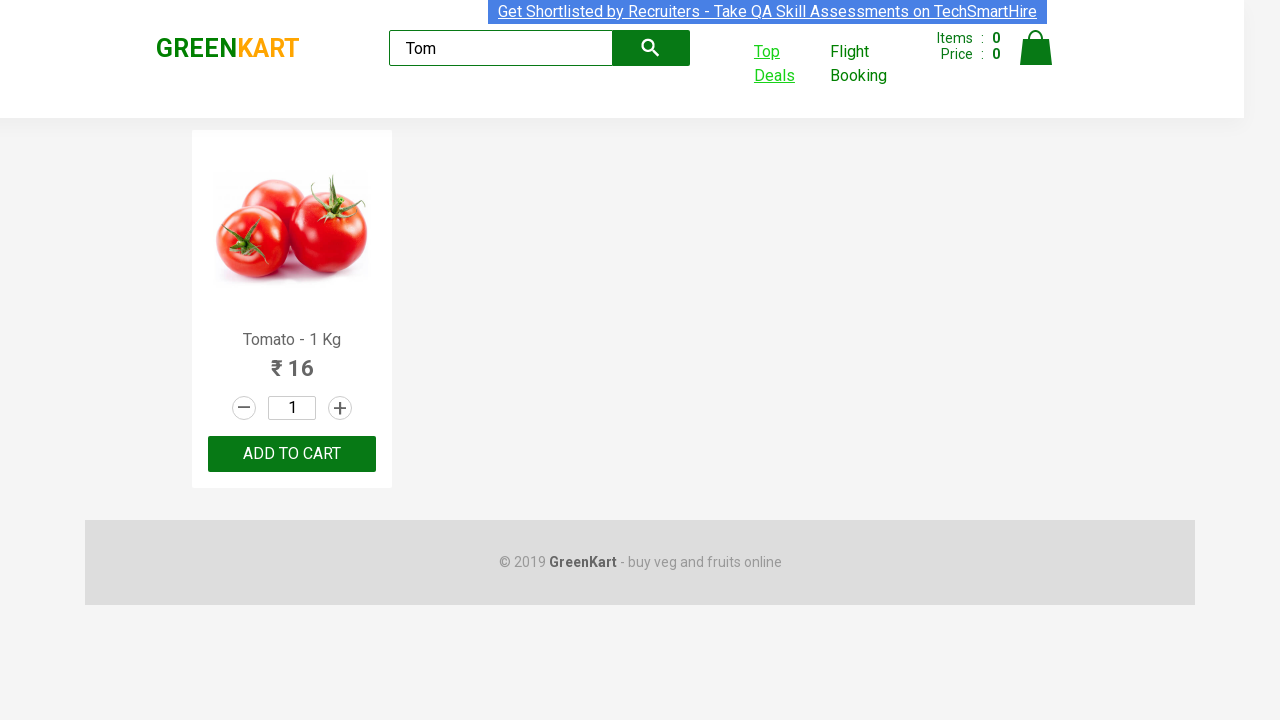

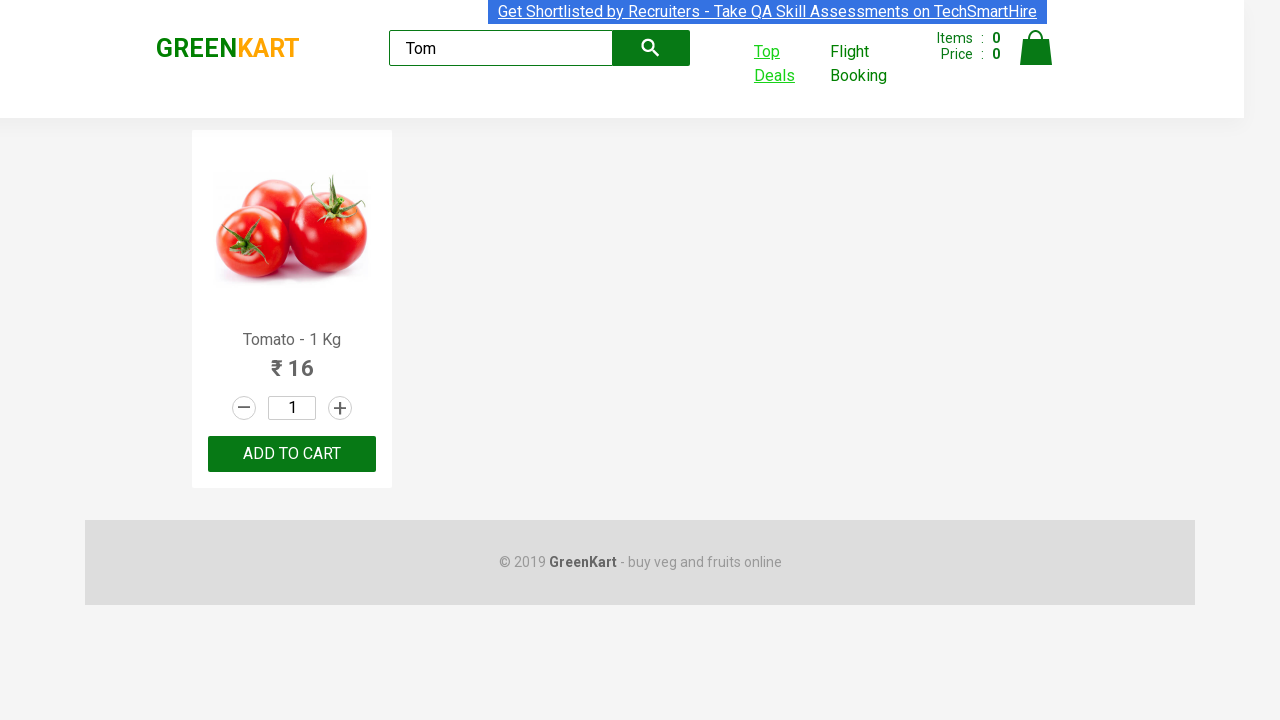